Tests that the "Clear completed" button is hidden when there are no completed items.

Starting URL: https://demo.playwright.dev/todomvc

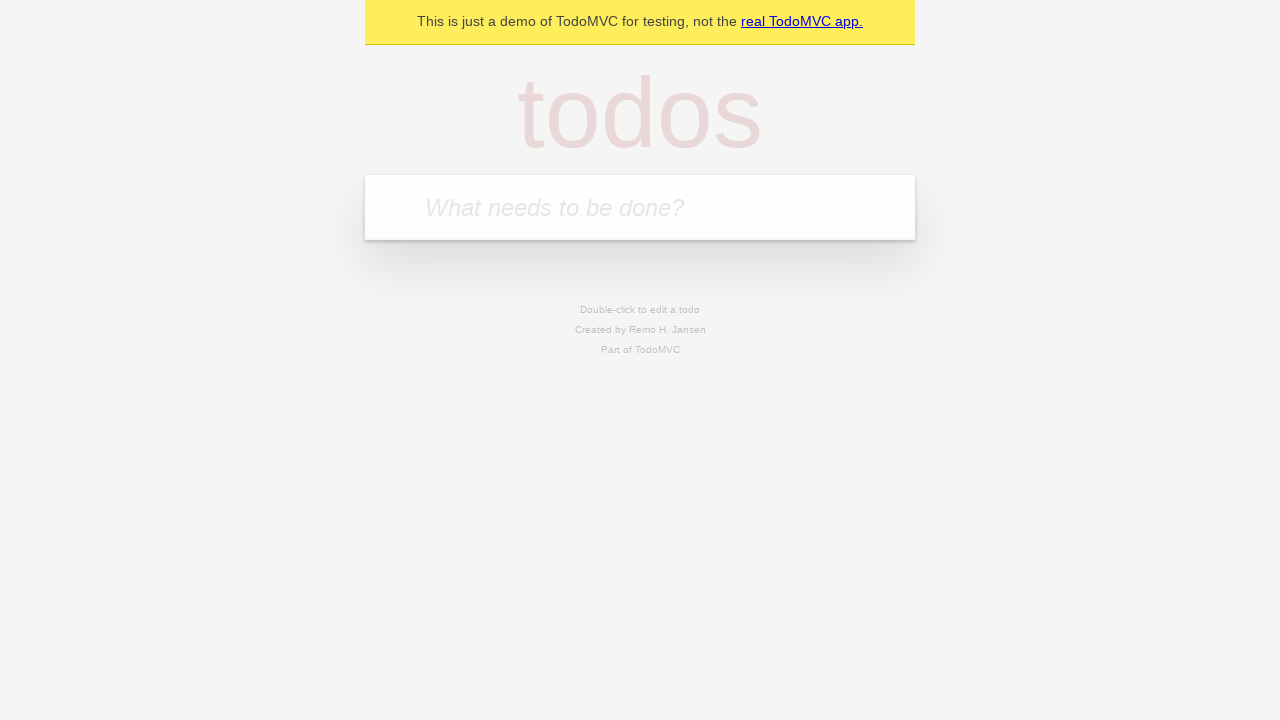

Filled todo input with 'buy some cheese' on internal:attr=[placeholder="What needs to be done?"i]
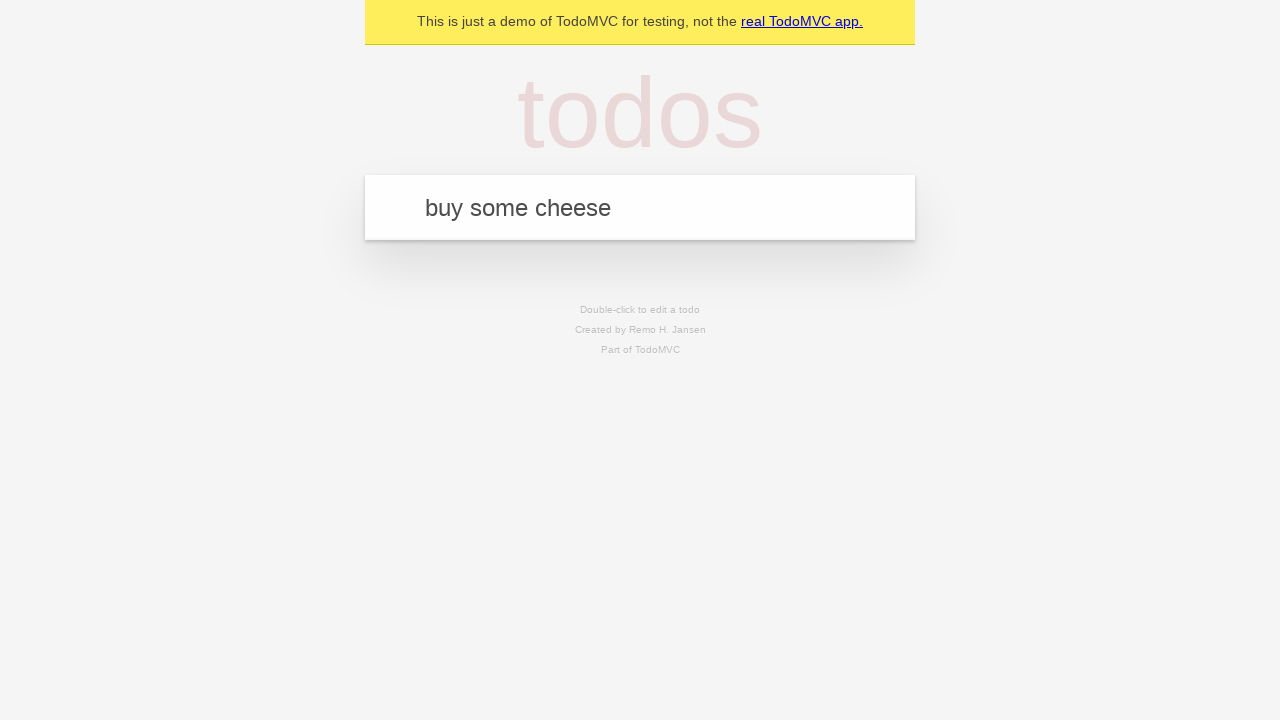

Pressed Enter to create todo 'buy some cheese' on internal:attr=[placeholder="What needs to be done?"i]
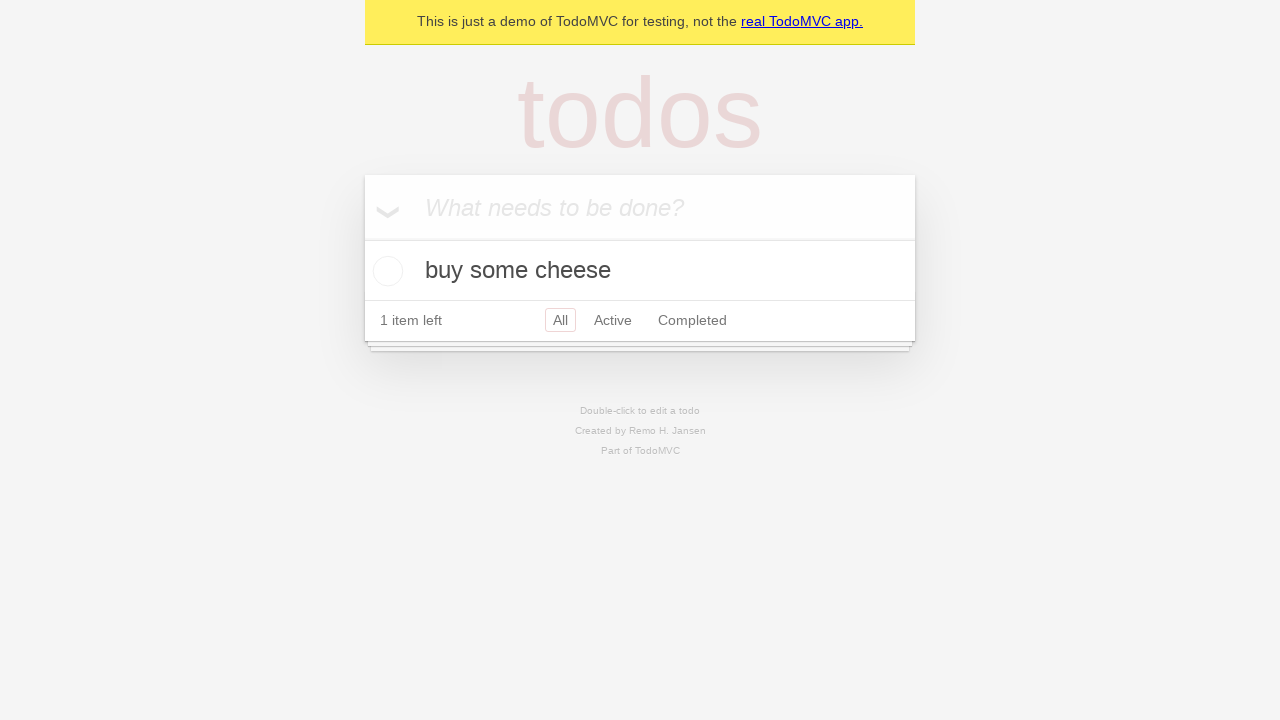

Filled todo input with 'feed the cat' on internal:attr=[placeholder="What needs to be done?"i]
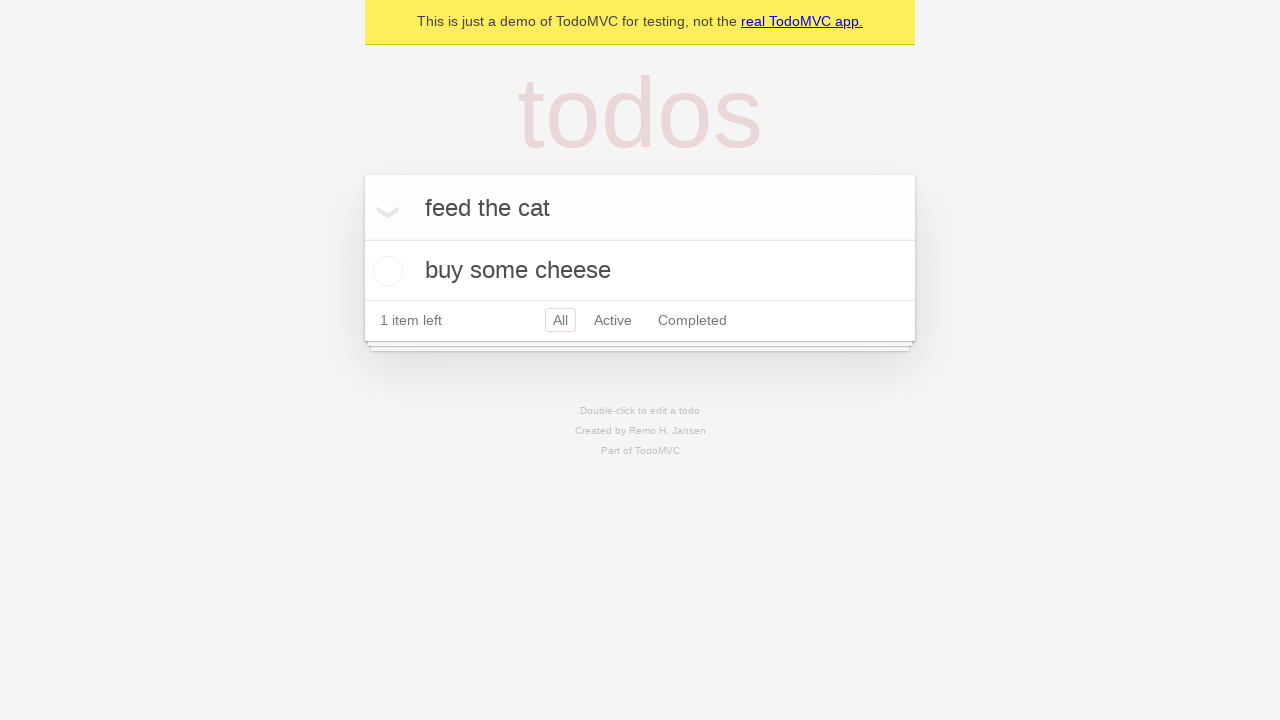

Pressed Enter to create todo 'feed the cat' on internal:attr=[placeholder="What needs to be done?"i]
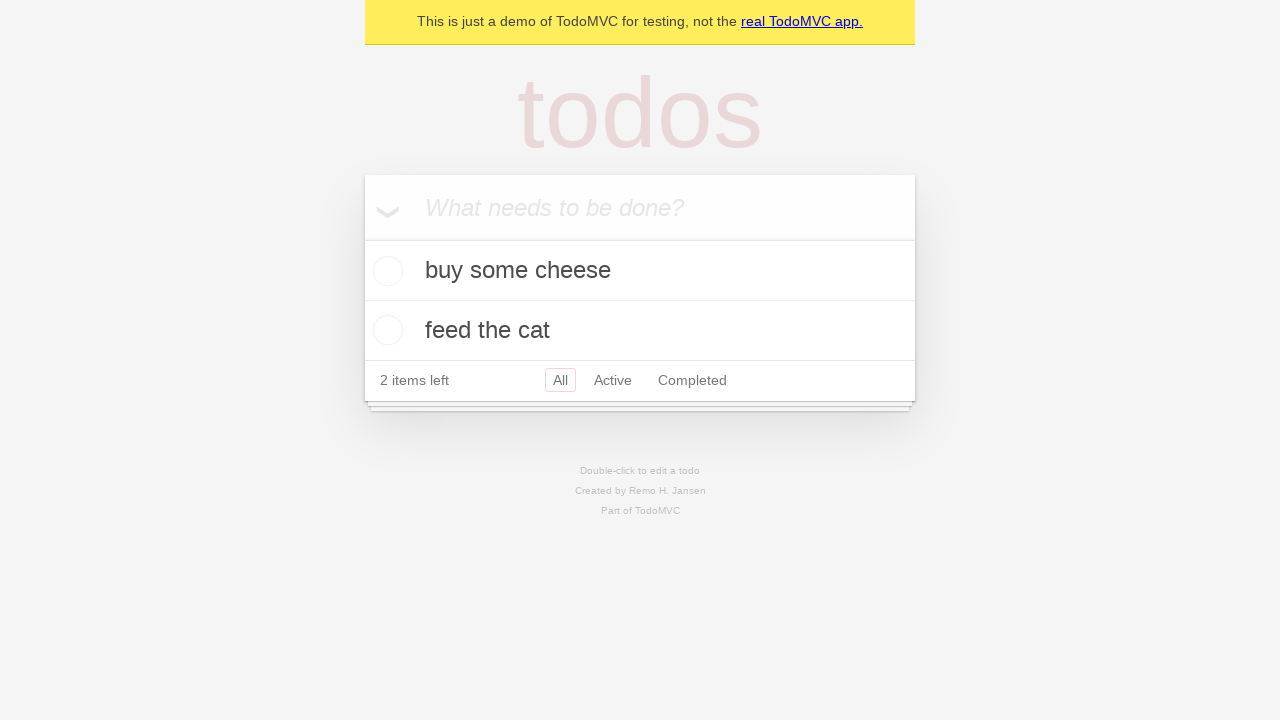

Filled todo input with 'book a doctors appointment' on internal:attr=[placeholder="What needs to be done?"i]
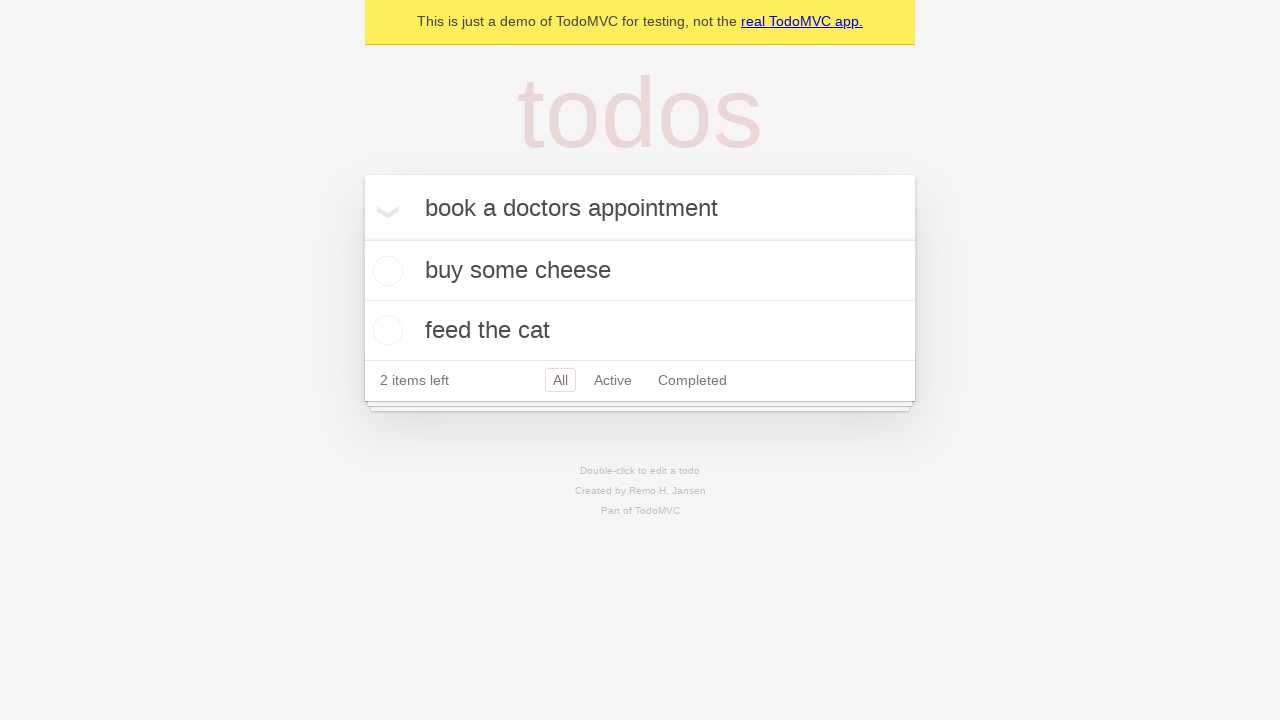

Pressed Enter to create todo 'book a doctors appointment' on internal:attr=[placeholder="What needs to be done?"i]
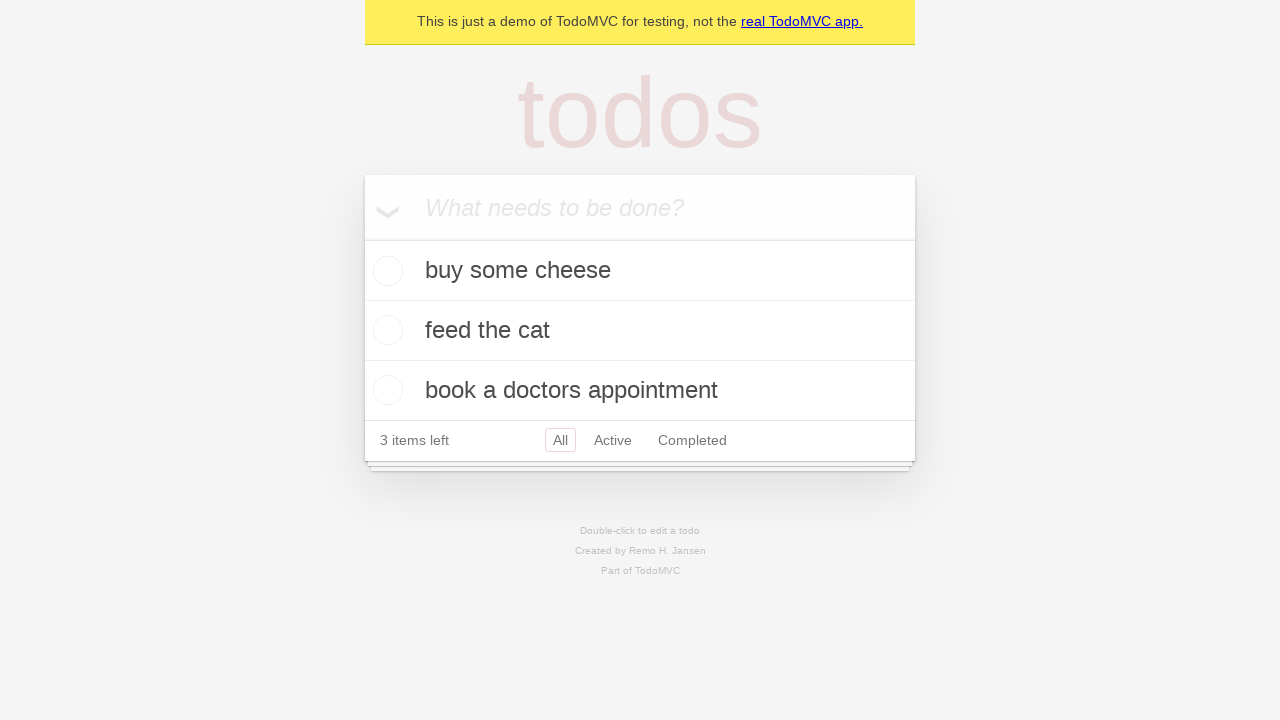

Checked the first todo to mark it as complete at (385, 271) on .todo-list li .toggle >> nth=0
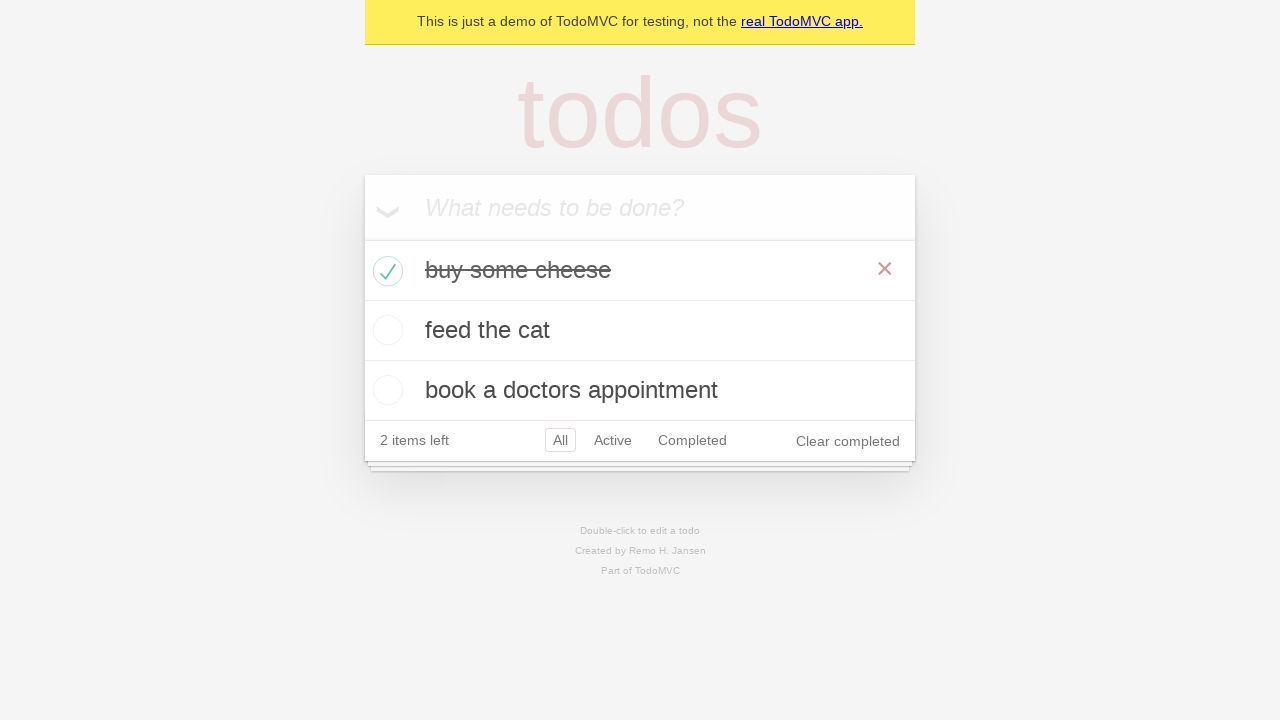

Clicked 'Clear completed' button to remove completed todo at (848, 441) on internal:role=button[name="Clear completed"i]
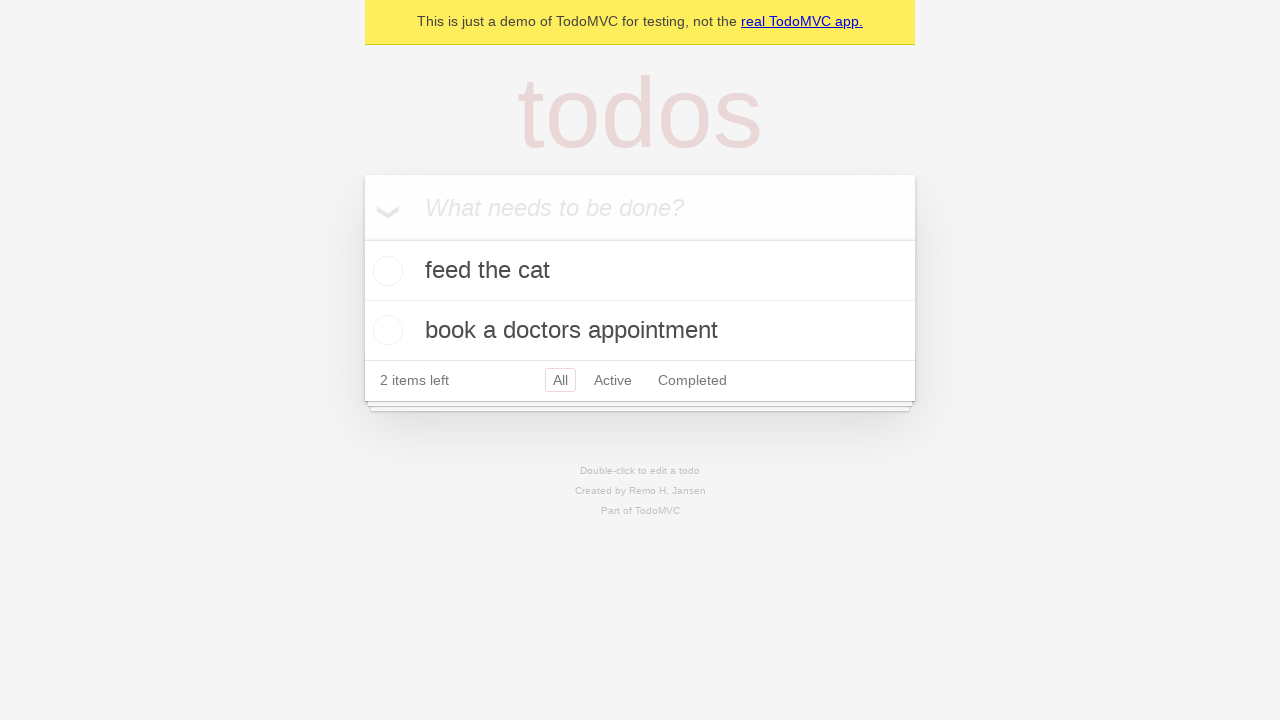

'Clear completed' button is now hidden since no completed items remain
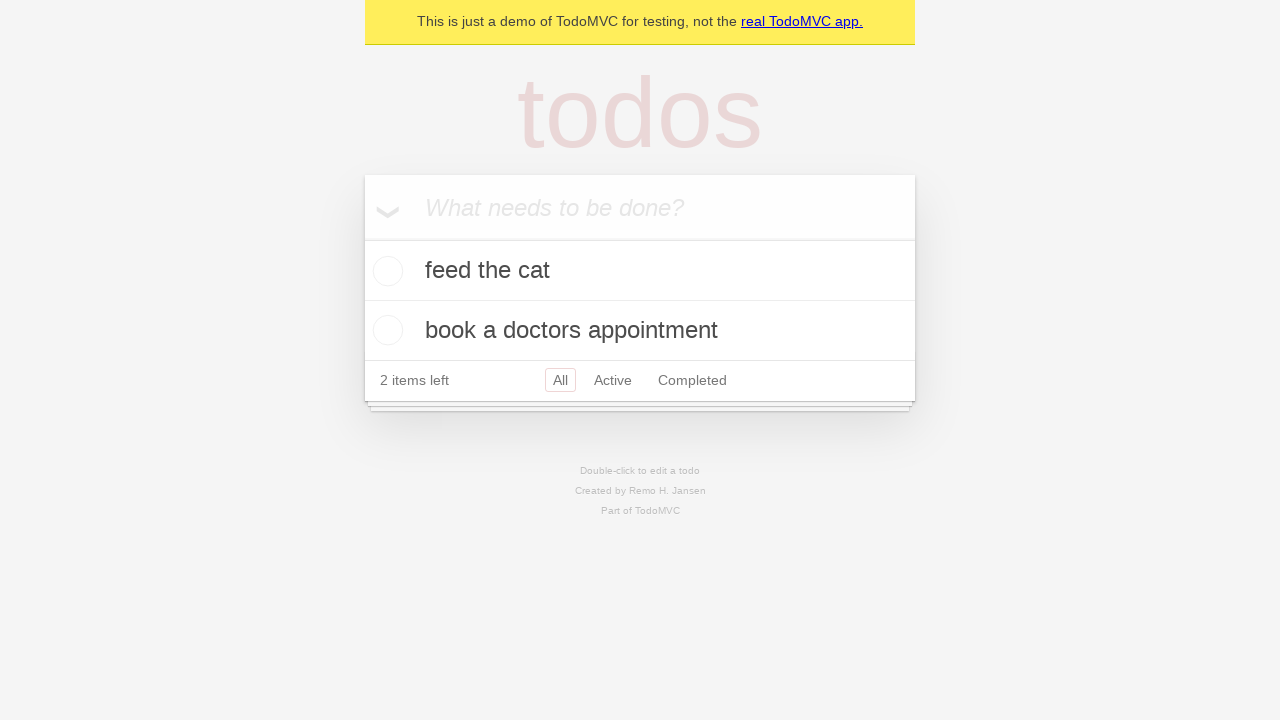

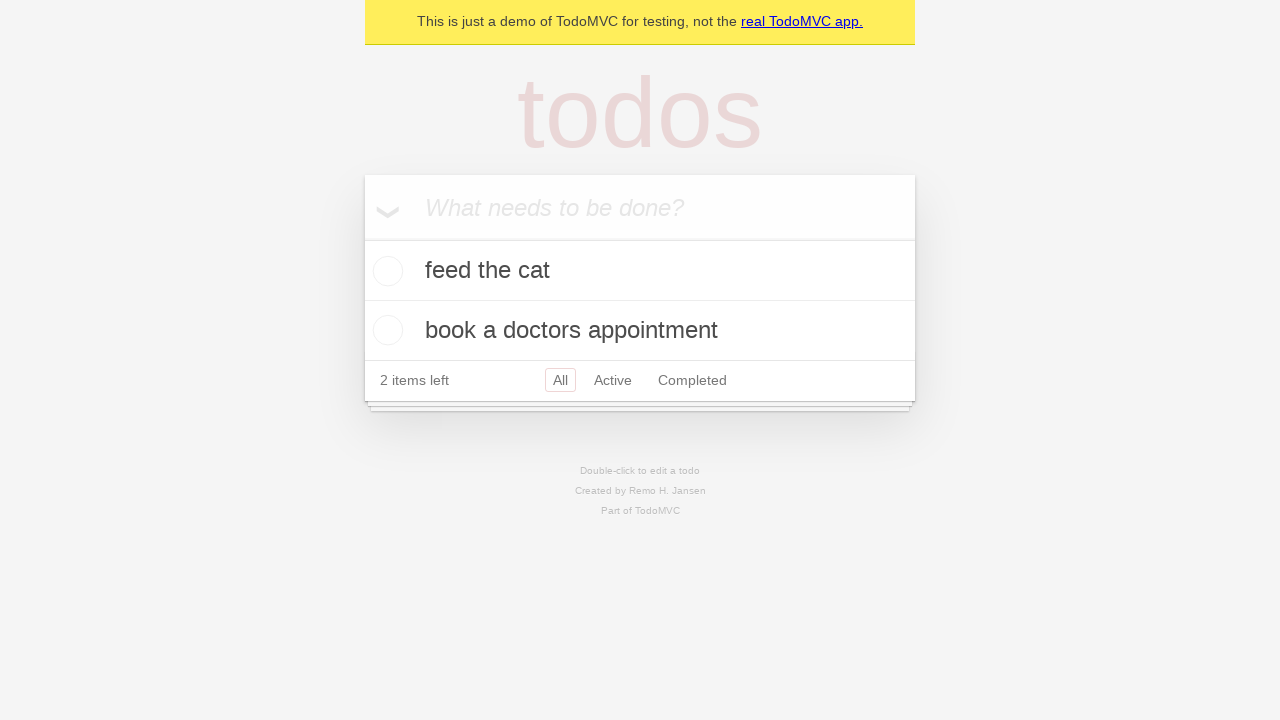